Tests opening links in new windows and switching between windows

Starting URL: https://html.com/attributes/a-target/

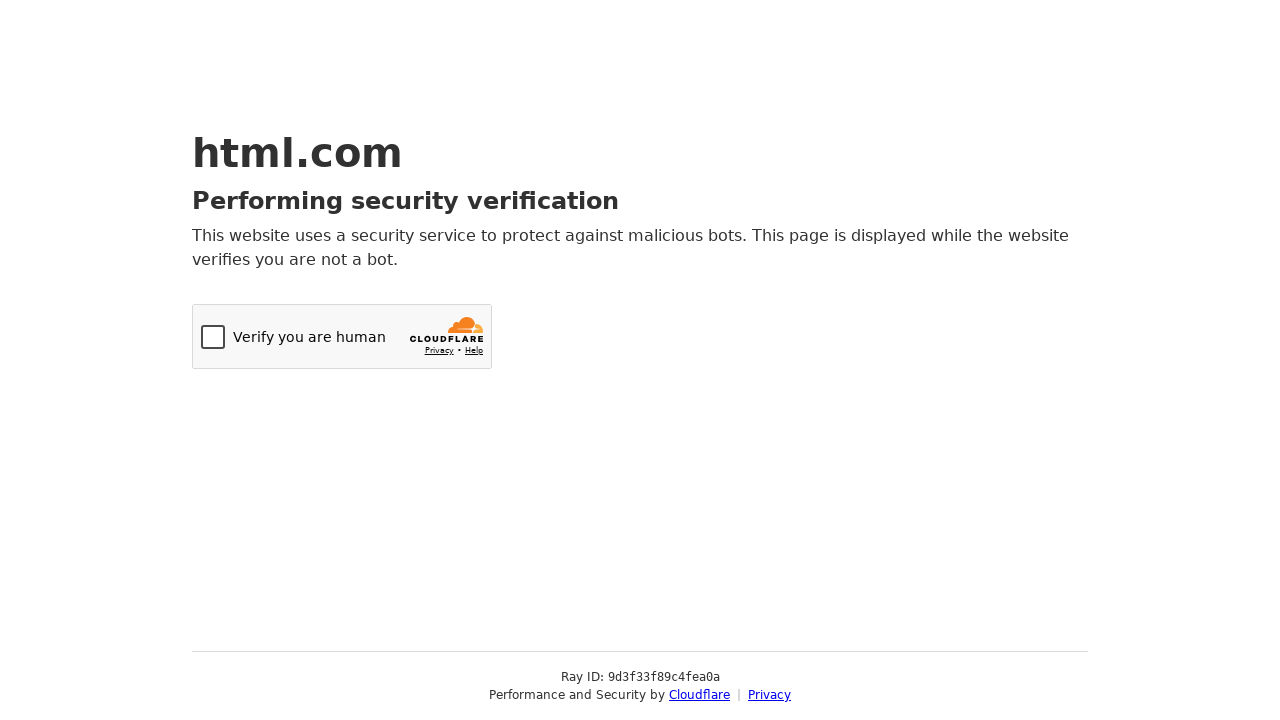

Clicked link with target='_blank' to open new window at (700, 695) on a[target="_blank"]
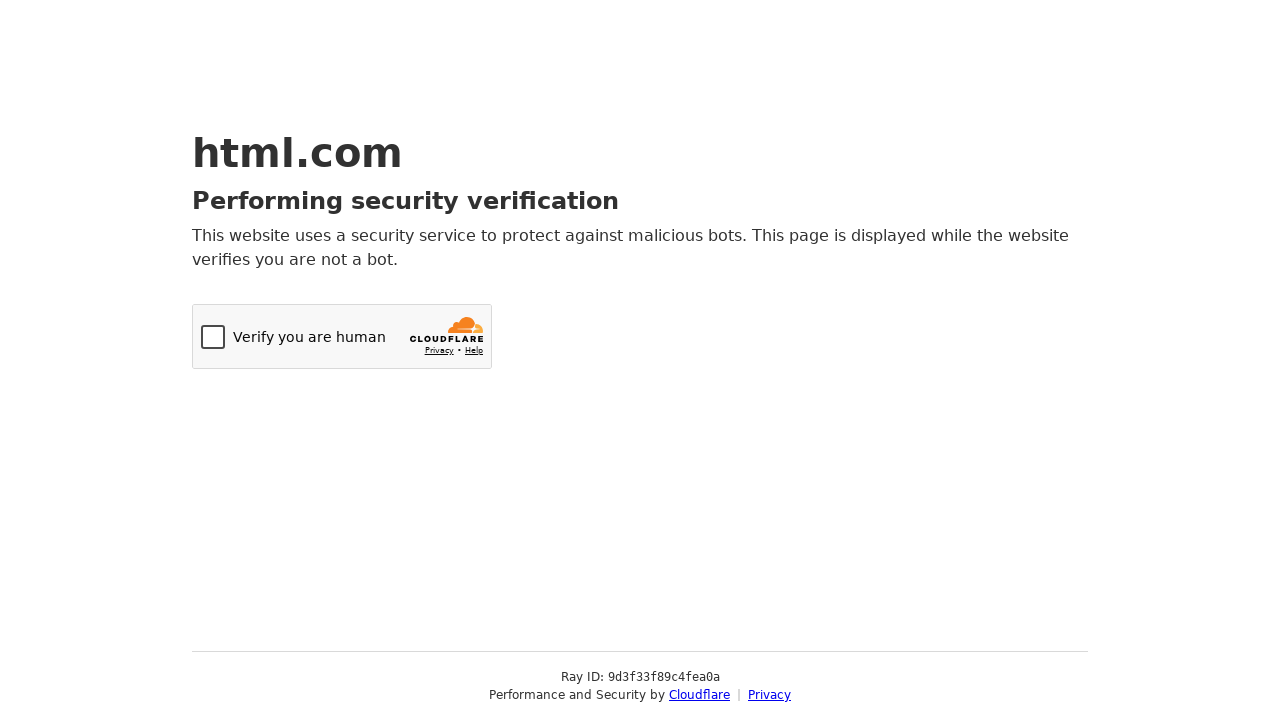

New window opened and reference captured
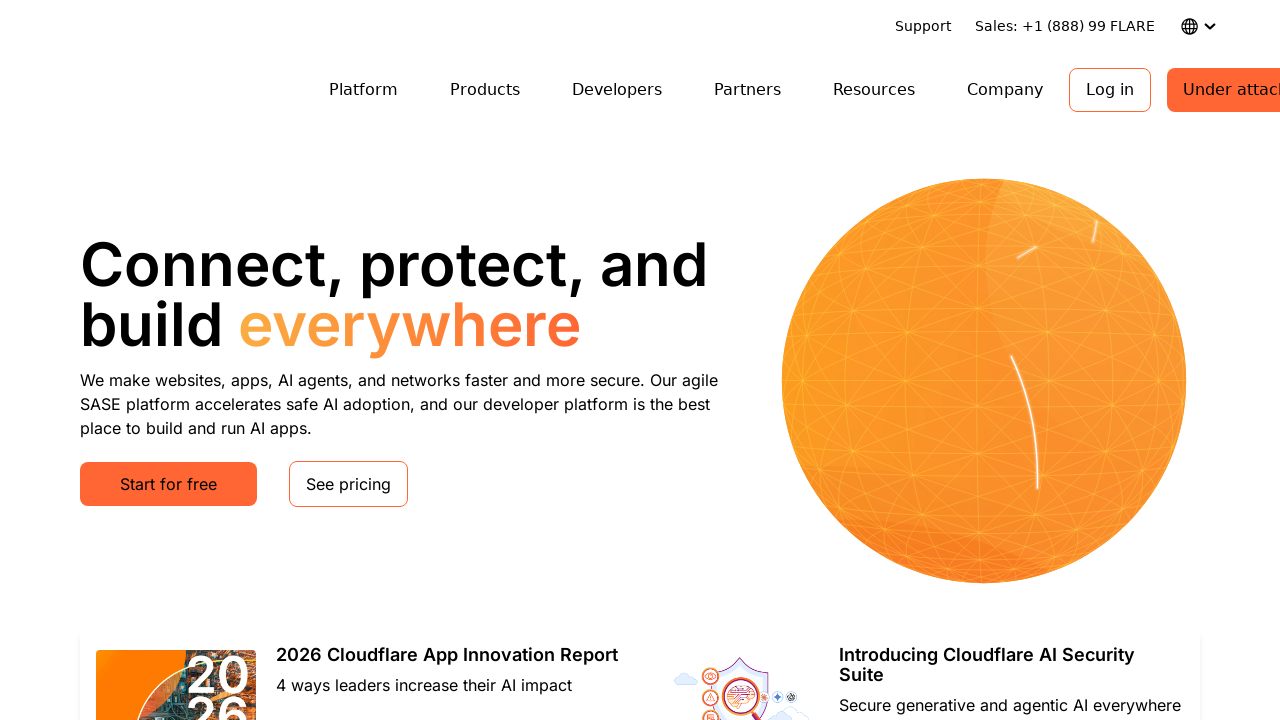

Closed the new window
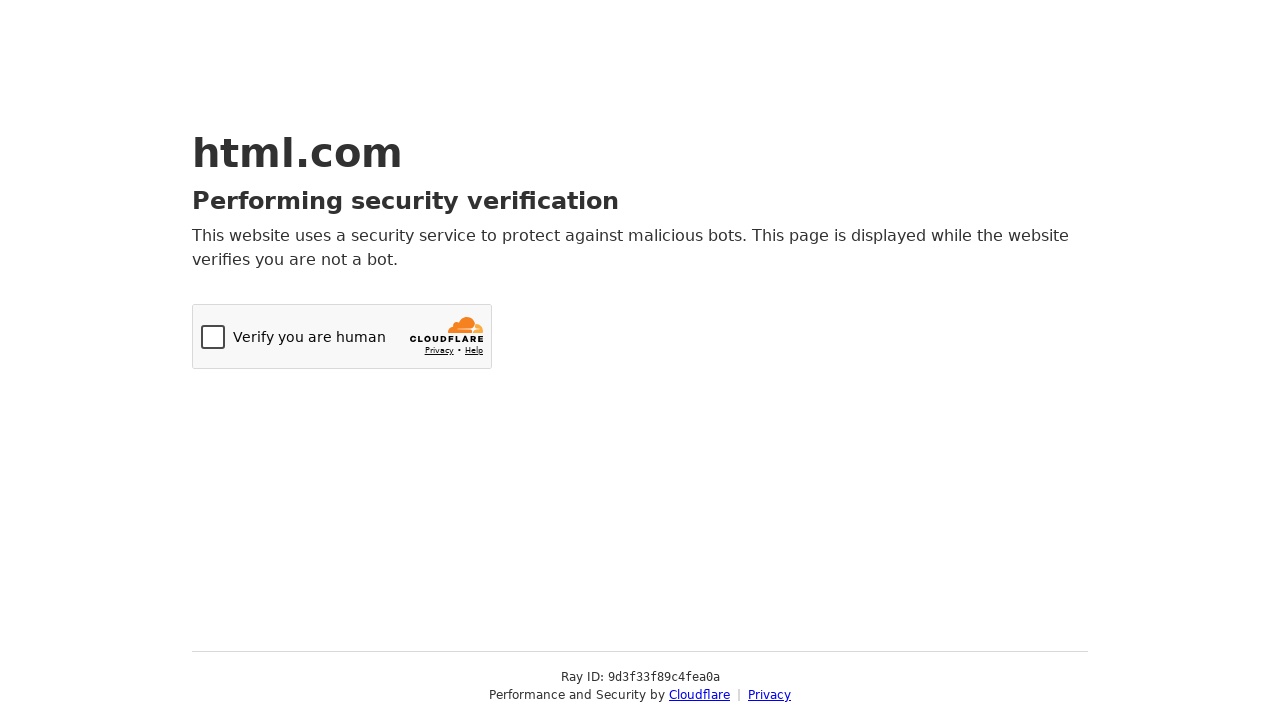

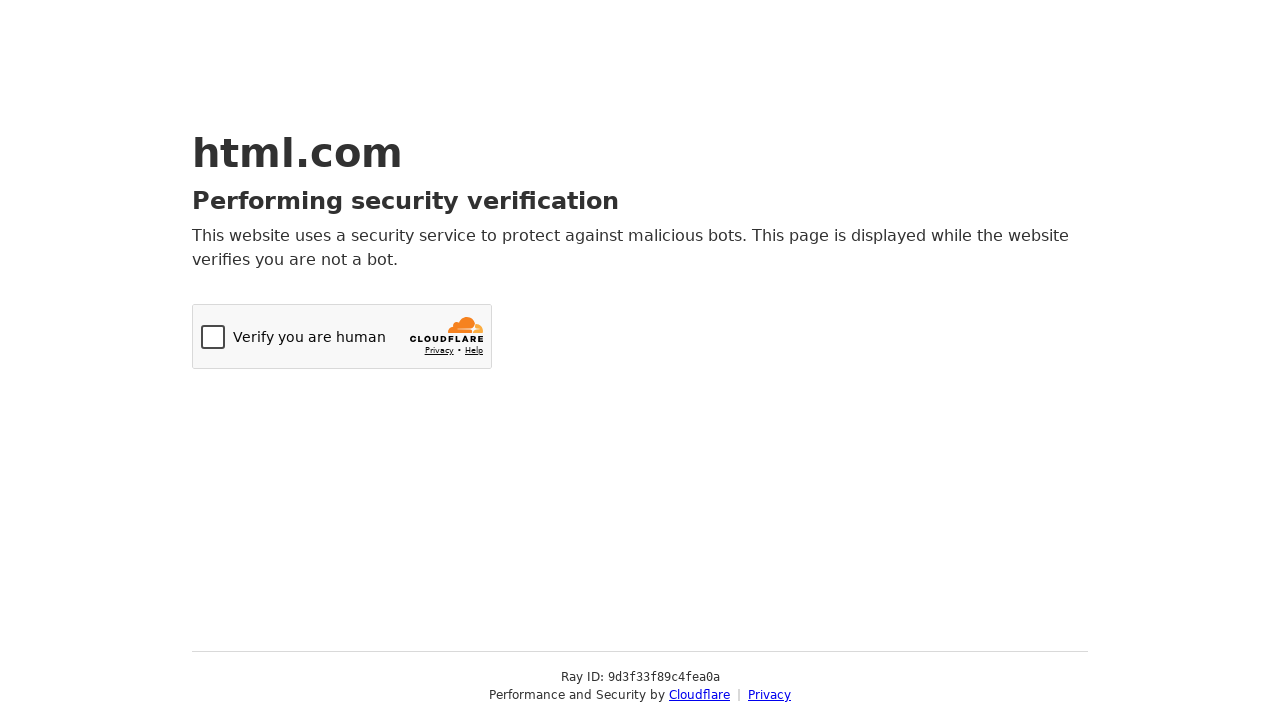